Tests radio button and checkbox selection on a Google Forms page using attribute verification

Starting URL: https://docs.google.com/forms/d/e/1FAIpQLSfiypnd69zhuDkjKgqvpID9kwO29UCzeCVrGGtbNPZXQok0jA/viewform

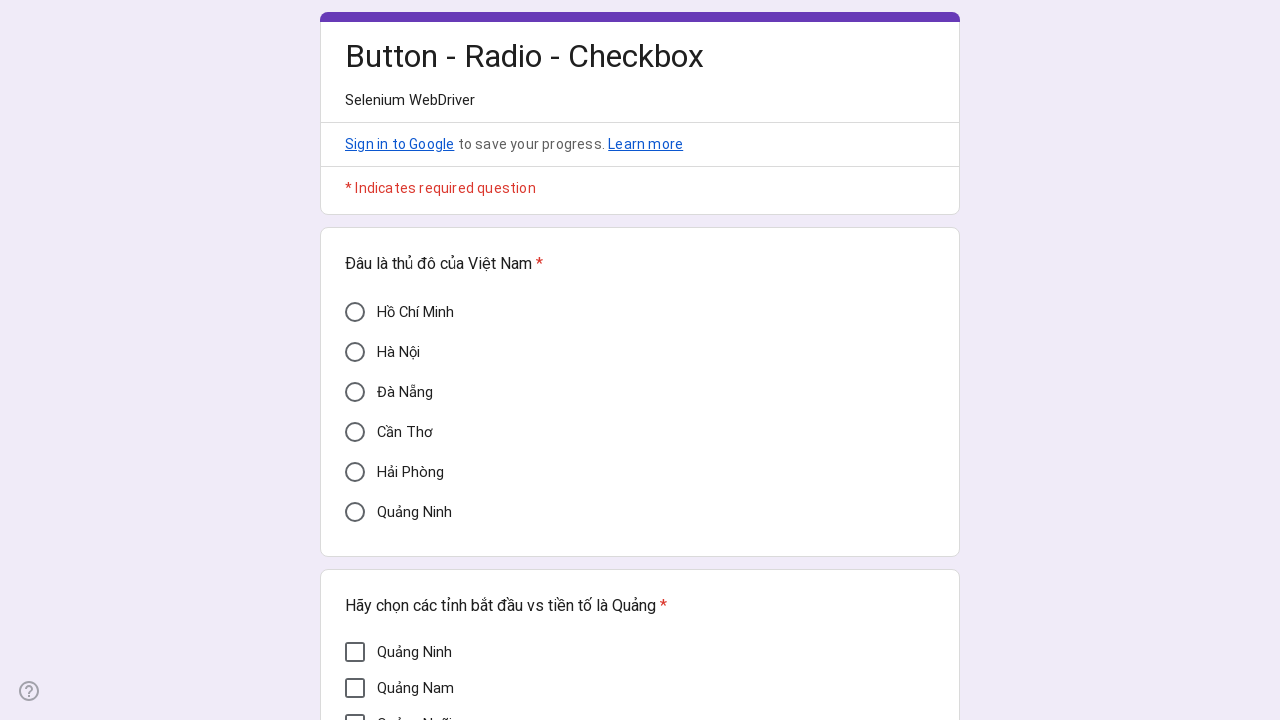

Clicked Hai Phong city radio button at (355, 472) on xpath=//div[@aria-label='Hải Phòng']
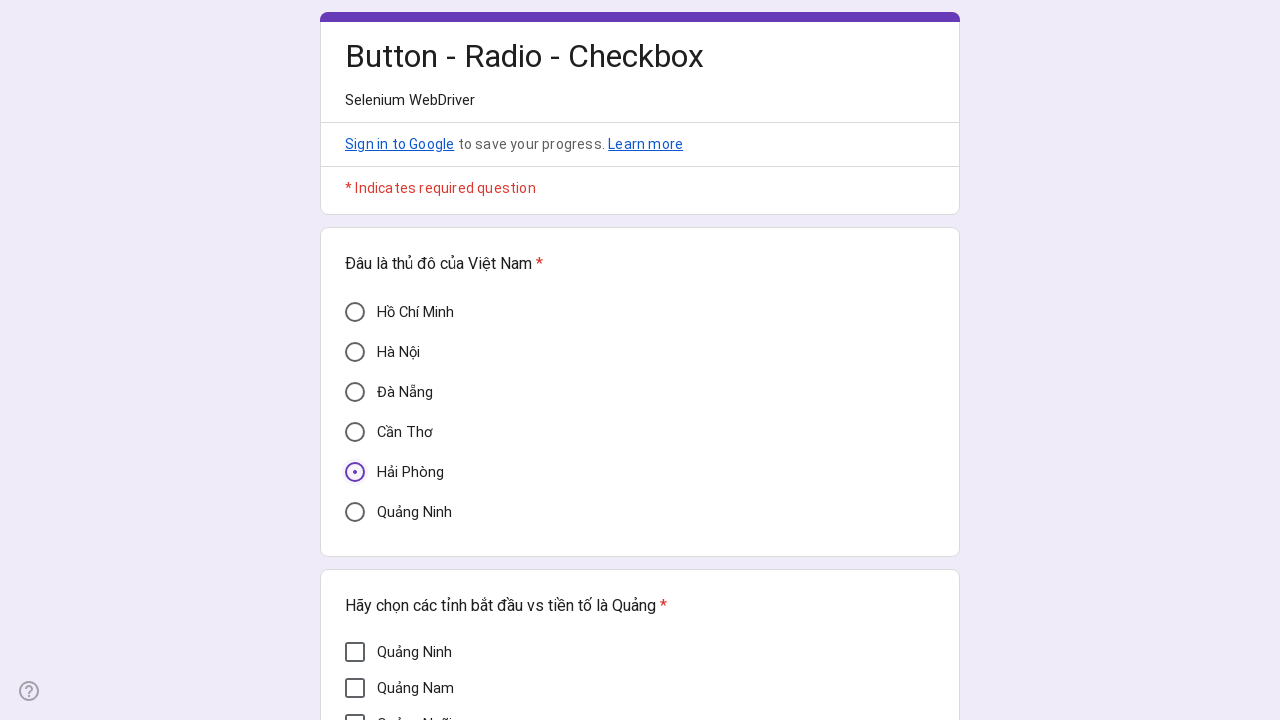

Waited 2000ms for page to stabilize after Hai Phong selection
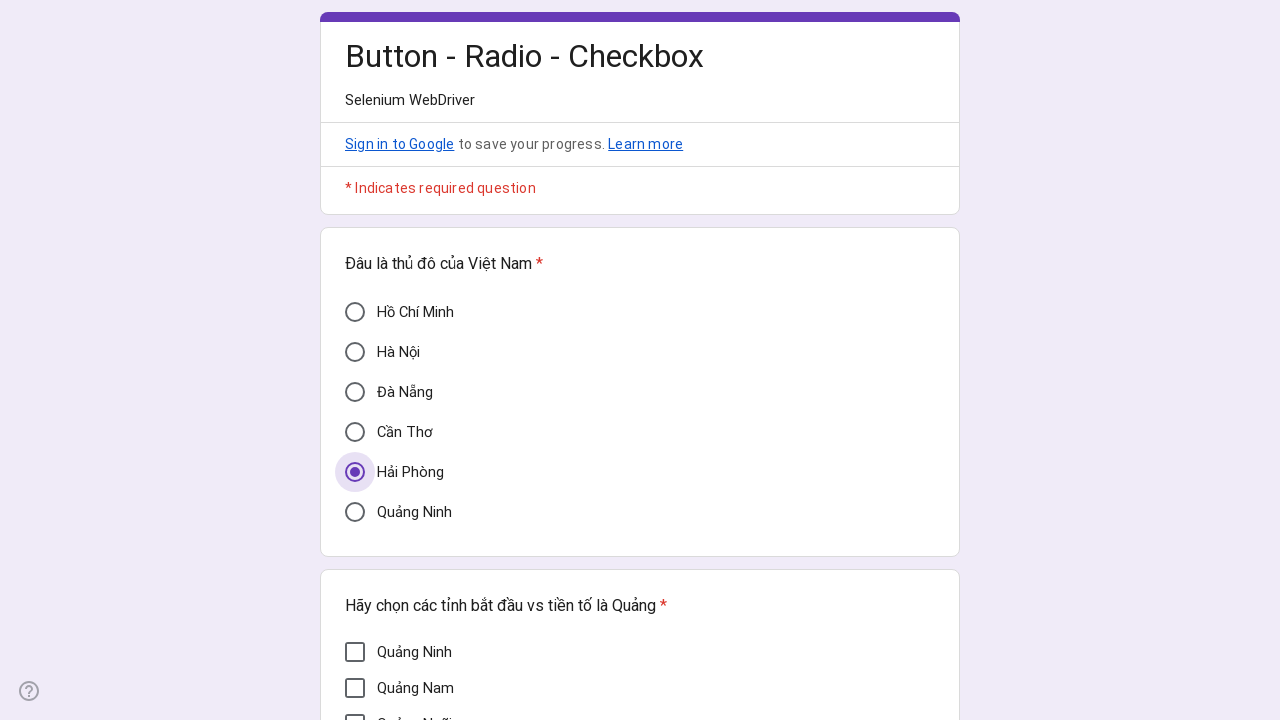

Clicked Quang Nam checkbox at (355, 688) on xpath=//div[@aria-label='Quảng Nam']
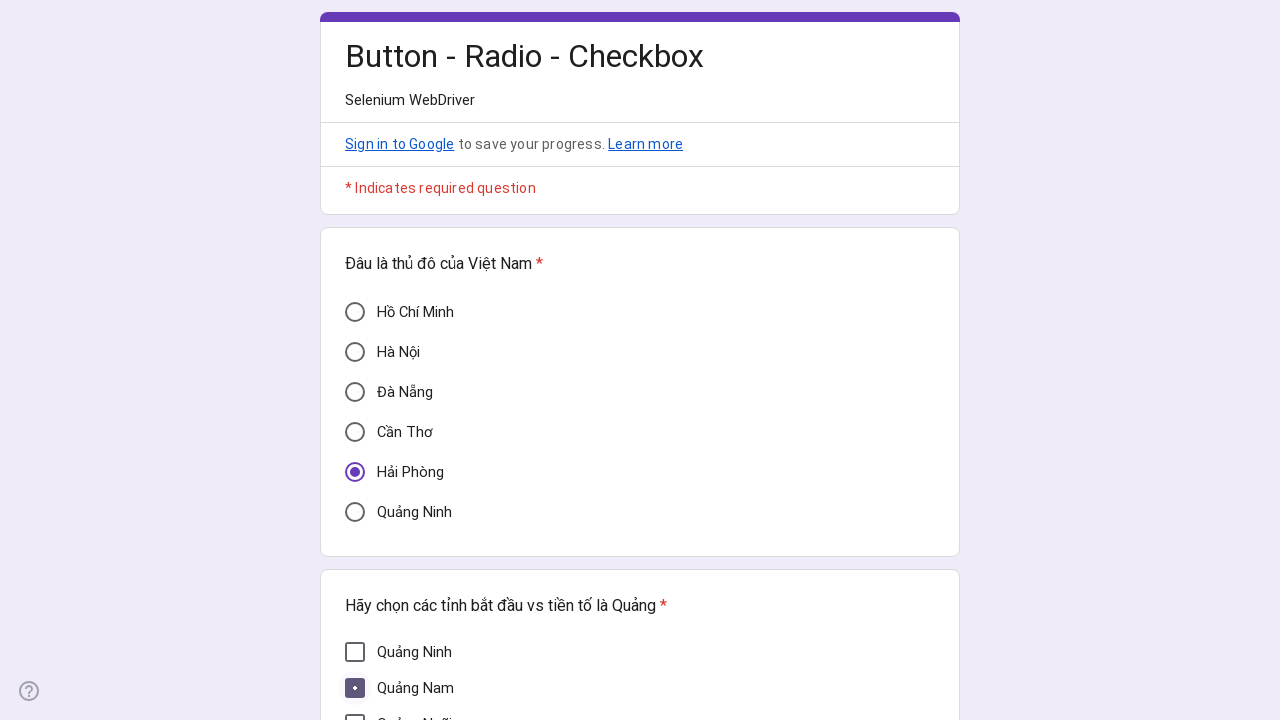

Waited 2000ms for page to stabilize after Quang Nam selection
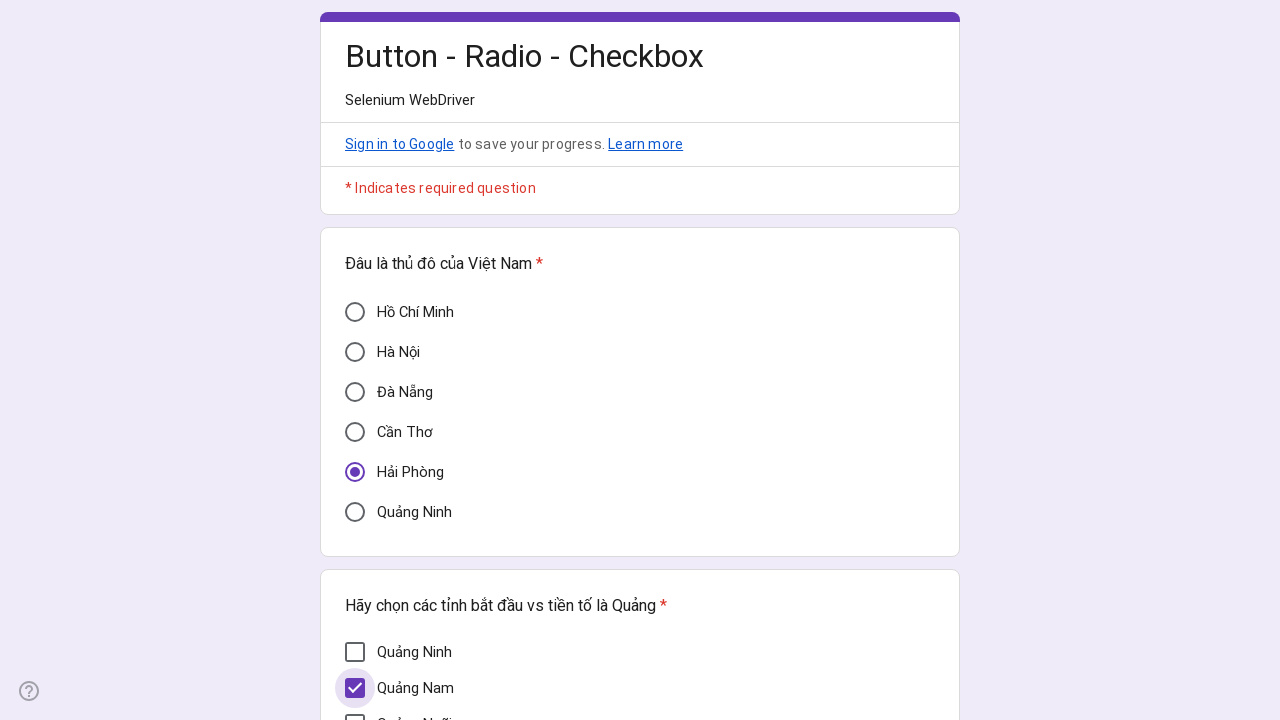

Clicked Quang Binh checkbox at (355, 413) on xpath=//div[@aria-label='Quảng Bình']
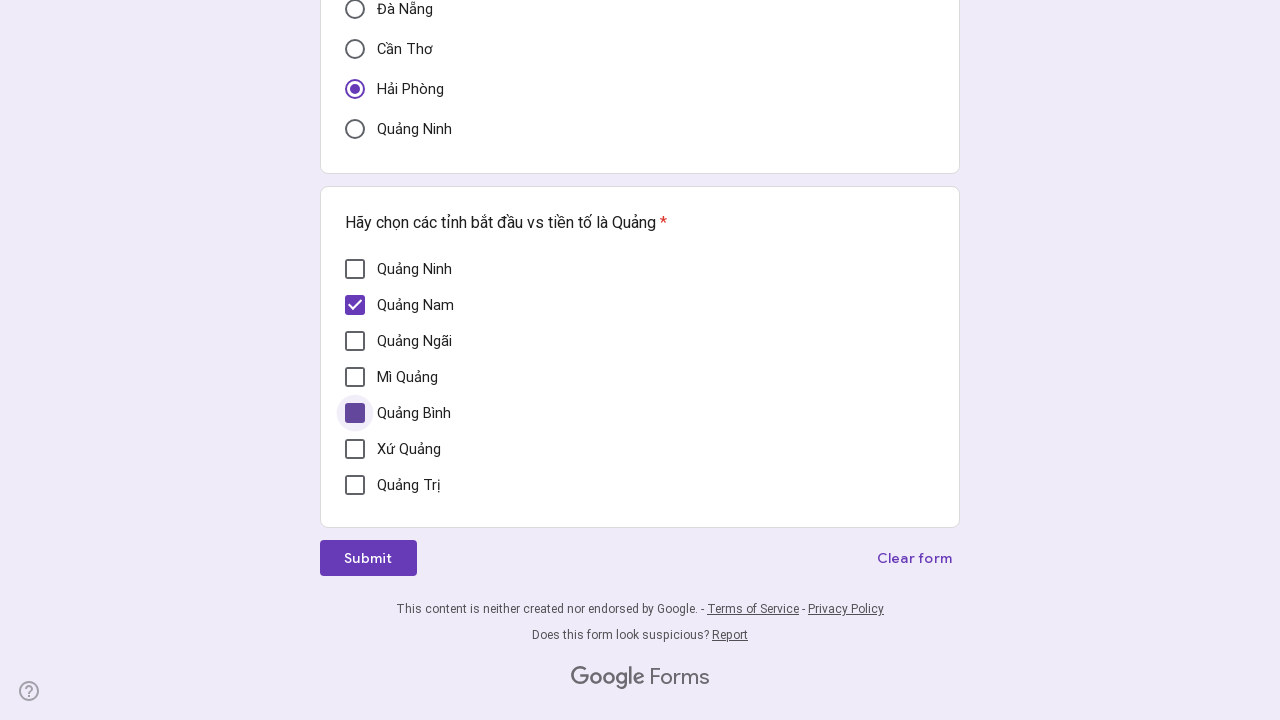

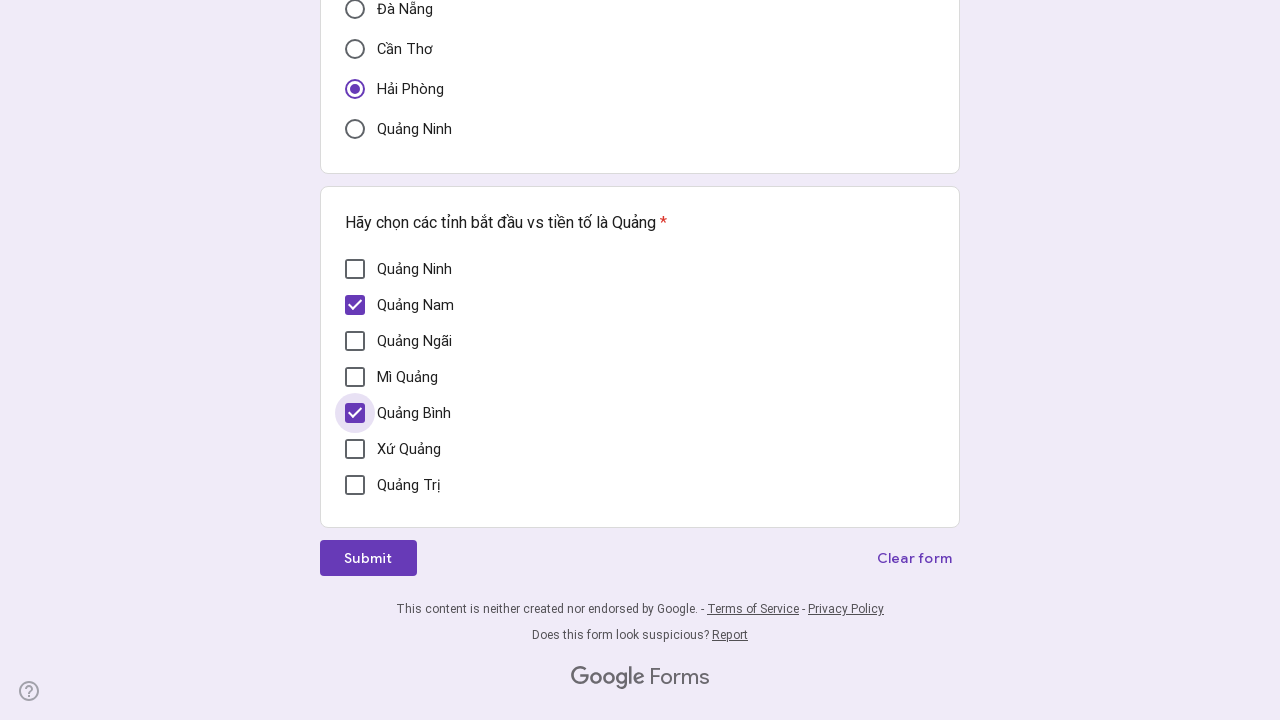